Tests multi-select dropdown functionality by selecting multiple options, retrieving selected values, and deselecting an option

Starting URL: https://omayo.blogspot.com/

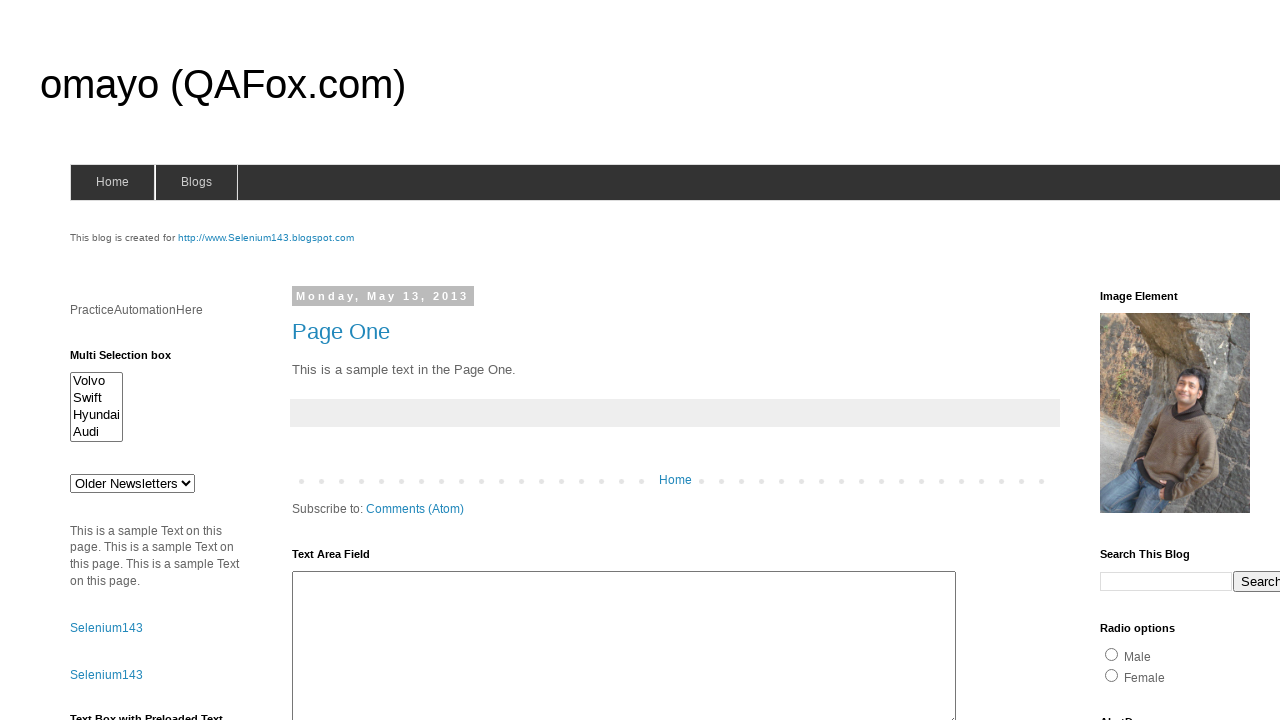

Located multi-select dropdown element with id 'multiselect1'
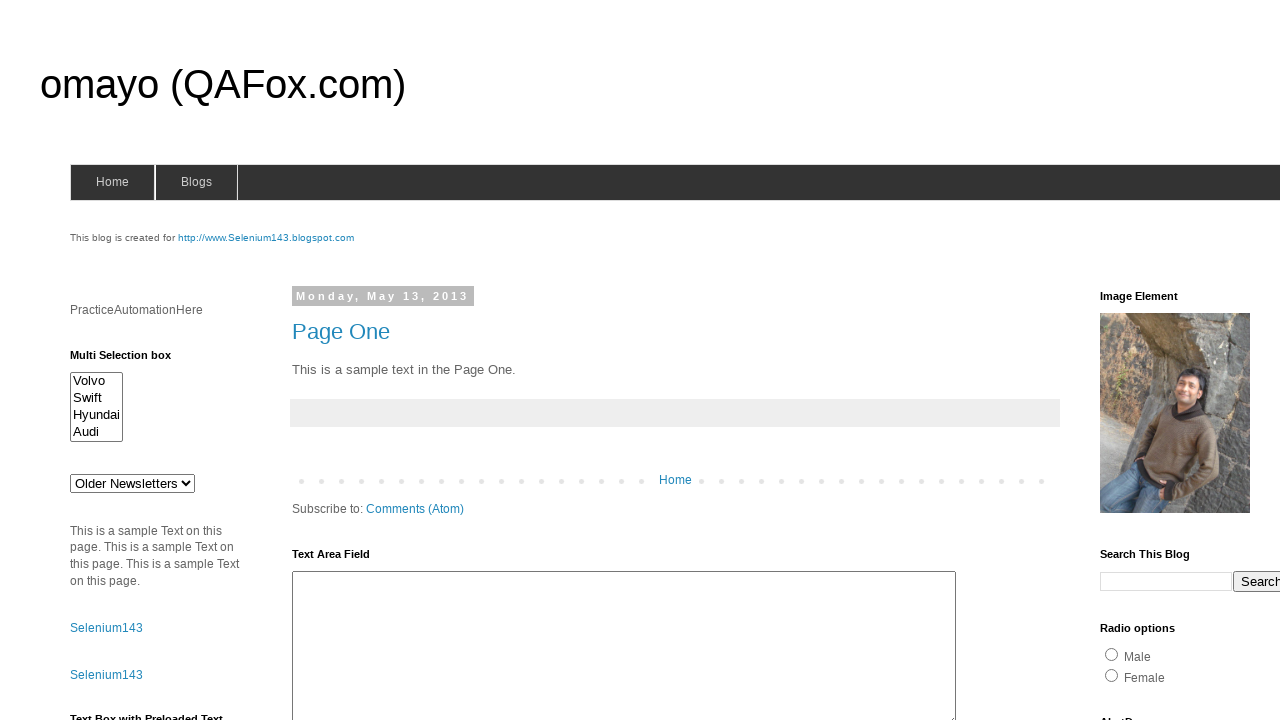

Selected 'Volvo' option from multi-select dropdown on #multiselect1
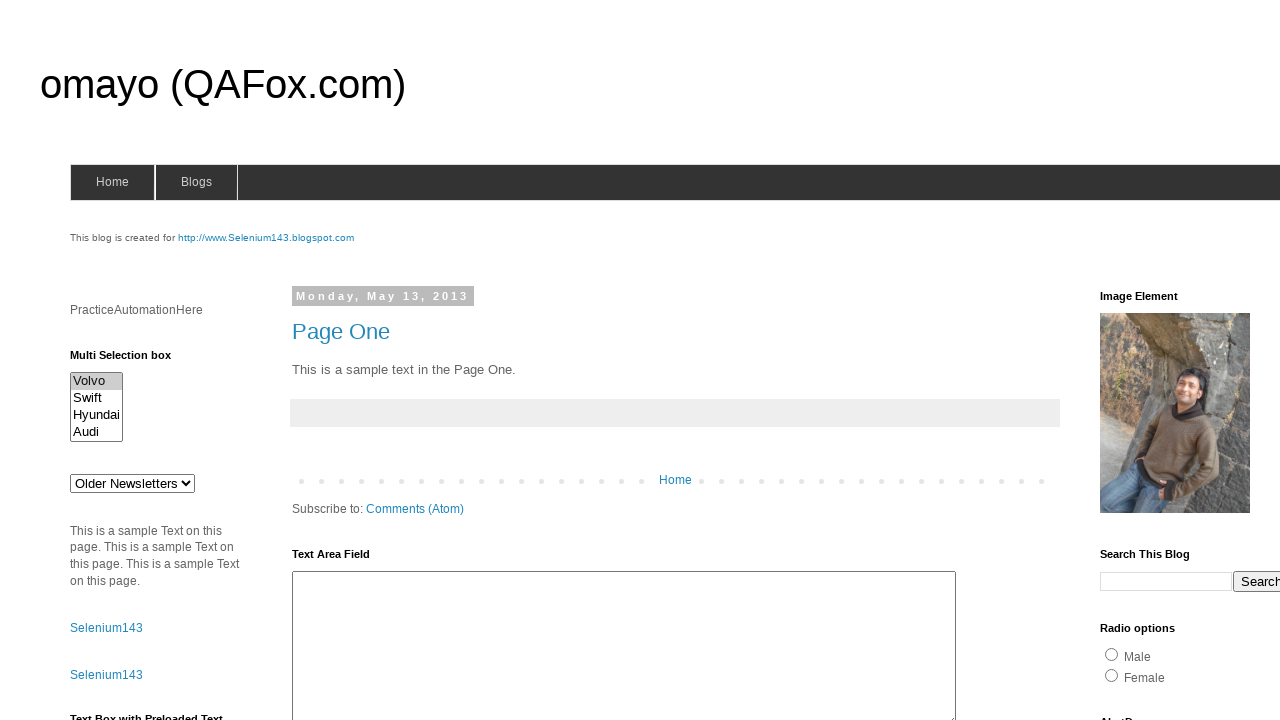

Selected multiple options: 'Volvo', 'Swift', and 'Audi' on #multiselect1
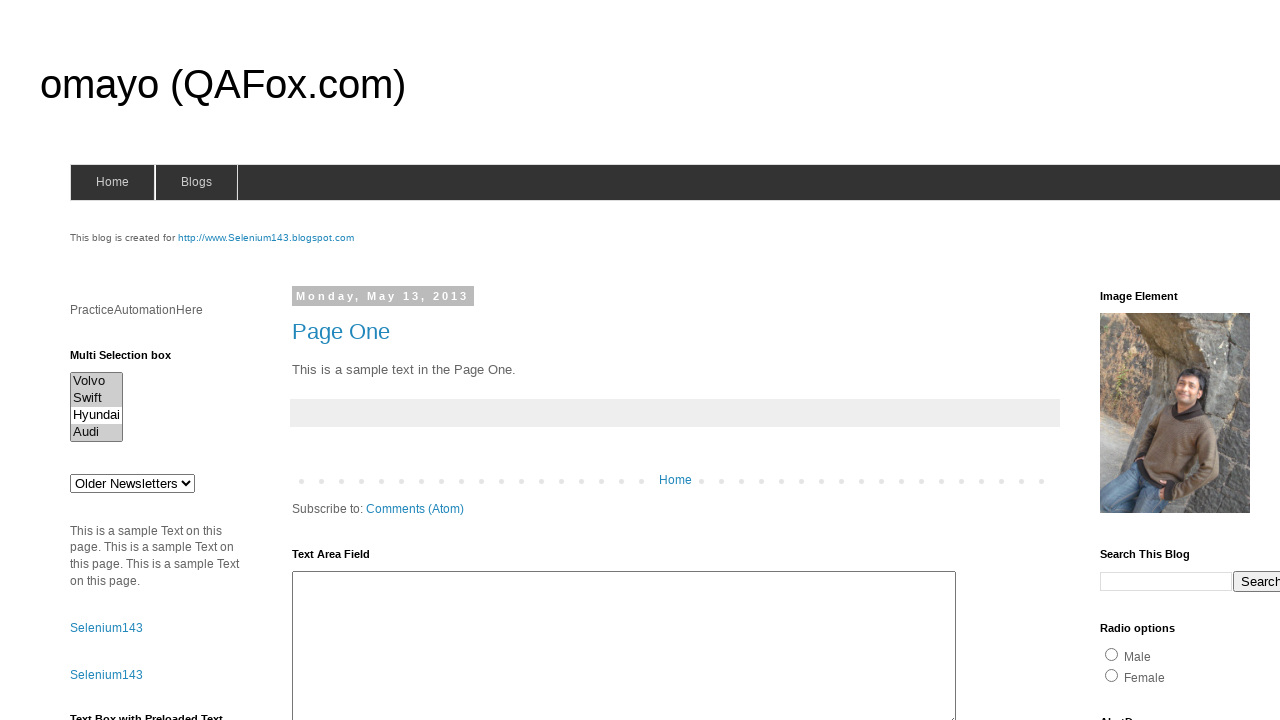

Retrieved all checked options from the multi-select dropdown
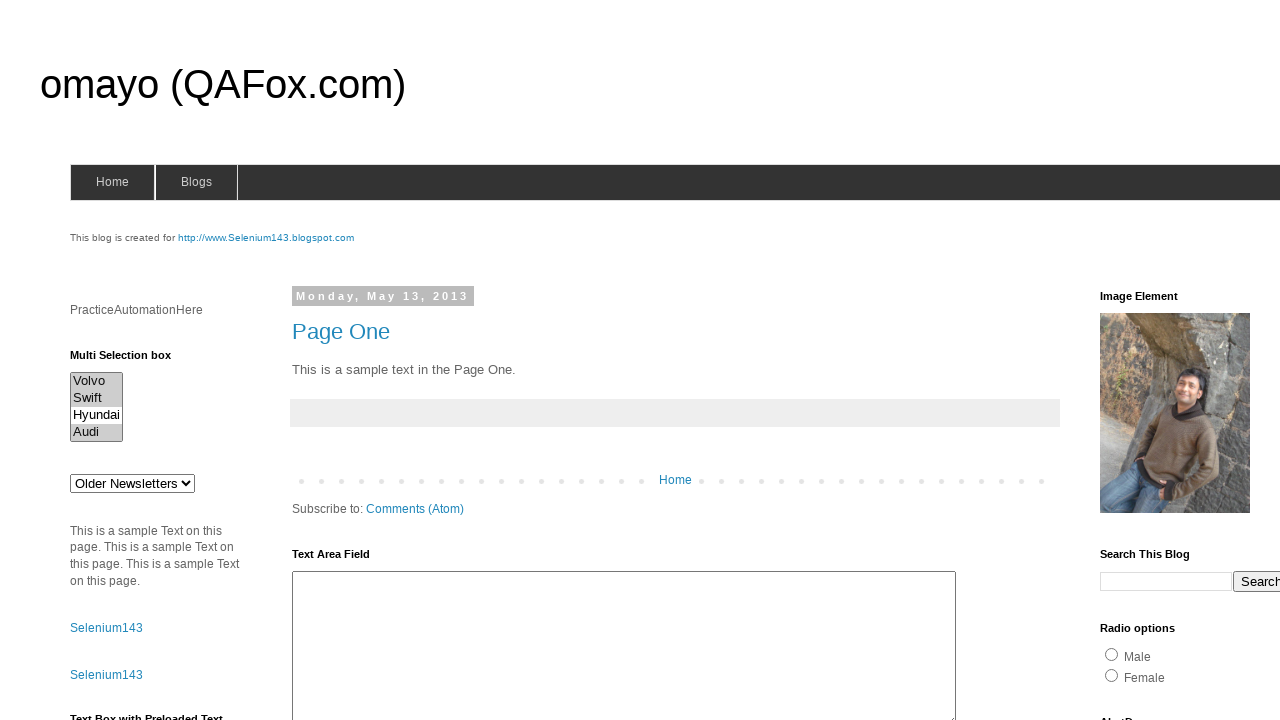

Deselected option with value 'swiftx' using JavaScript evaluation
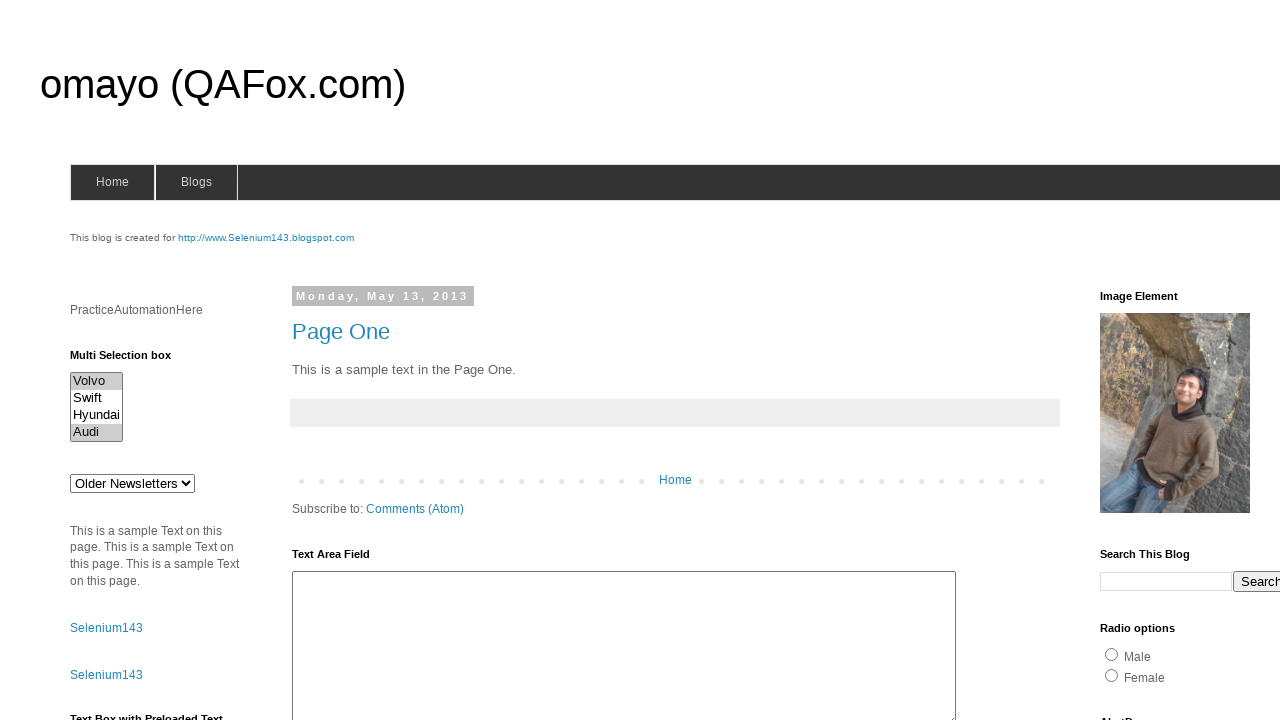

Waited 2 seconds to observe deselection effect
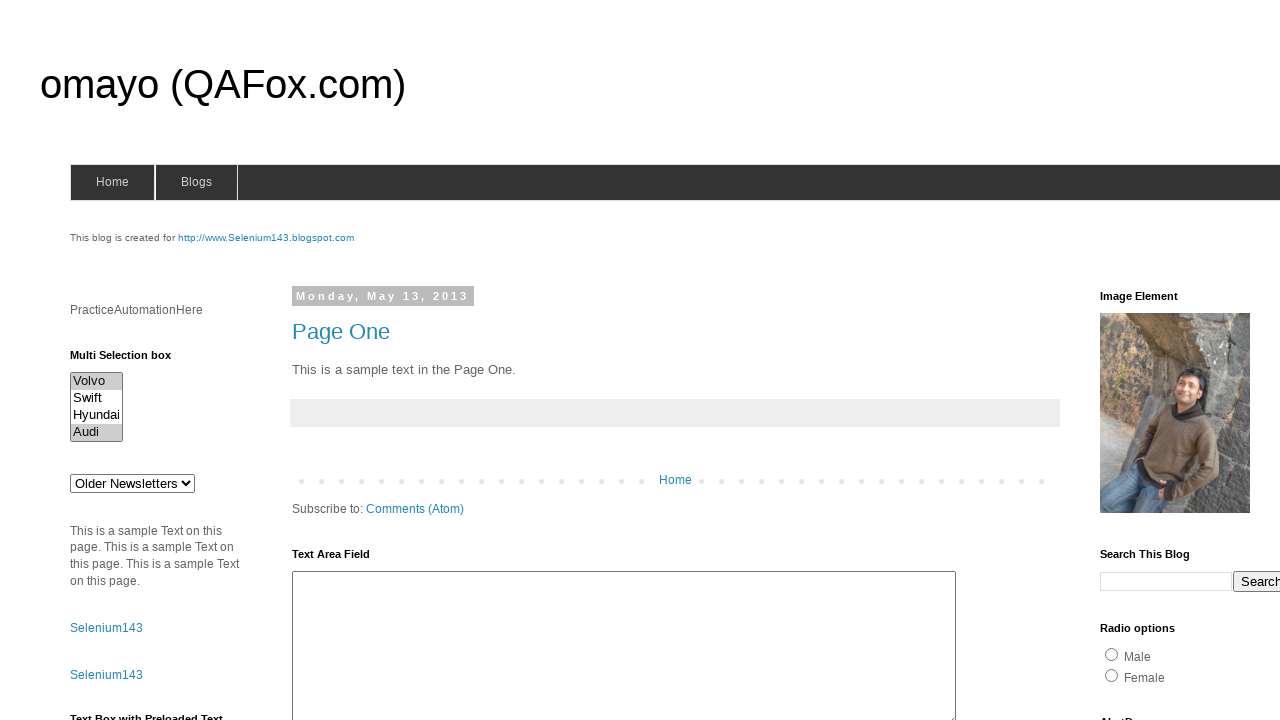

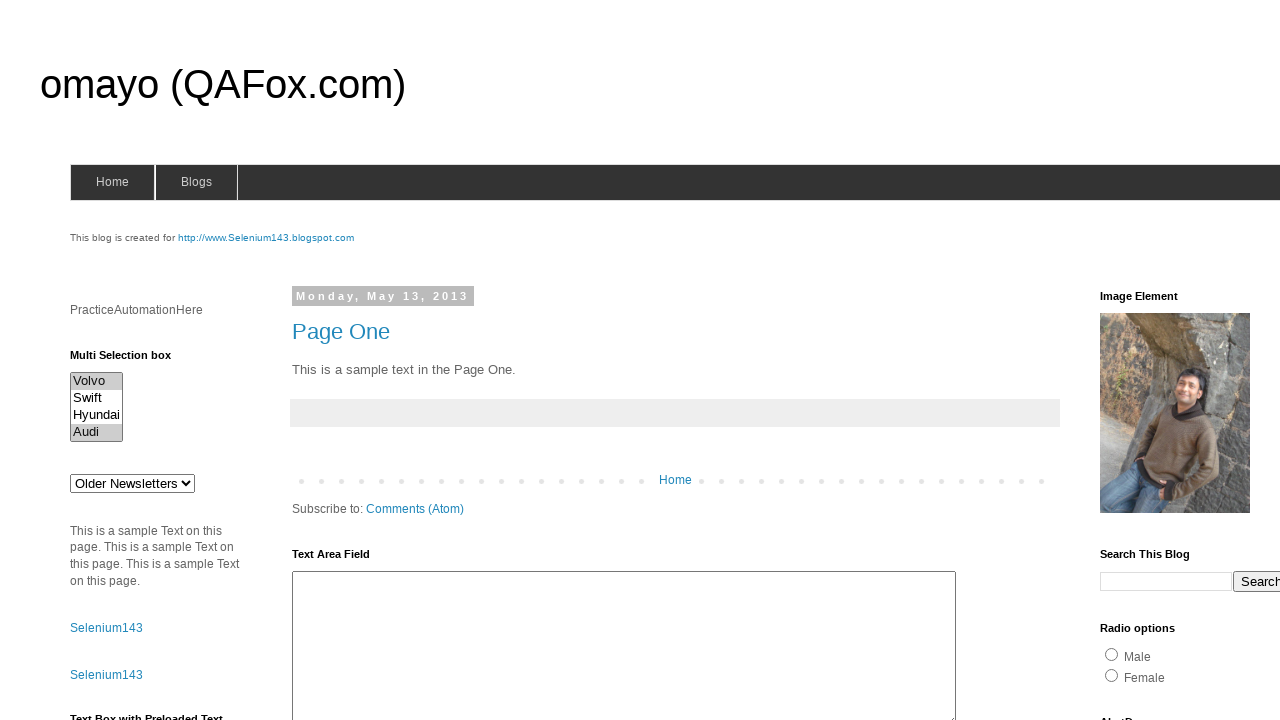